Tests switching between multiple browser windows by clicking a link that opens a new window, then switching to the original window and verifying the title, then switching to the new window and verifying its title.

Starting URL: http://the-internet.herokuapp.com/windows

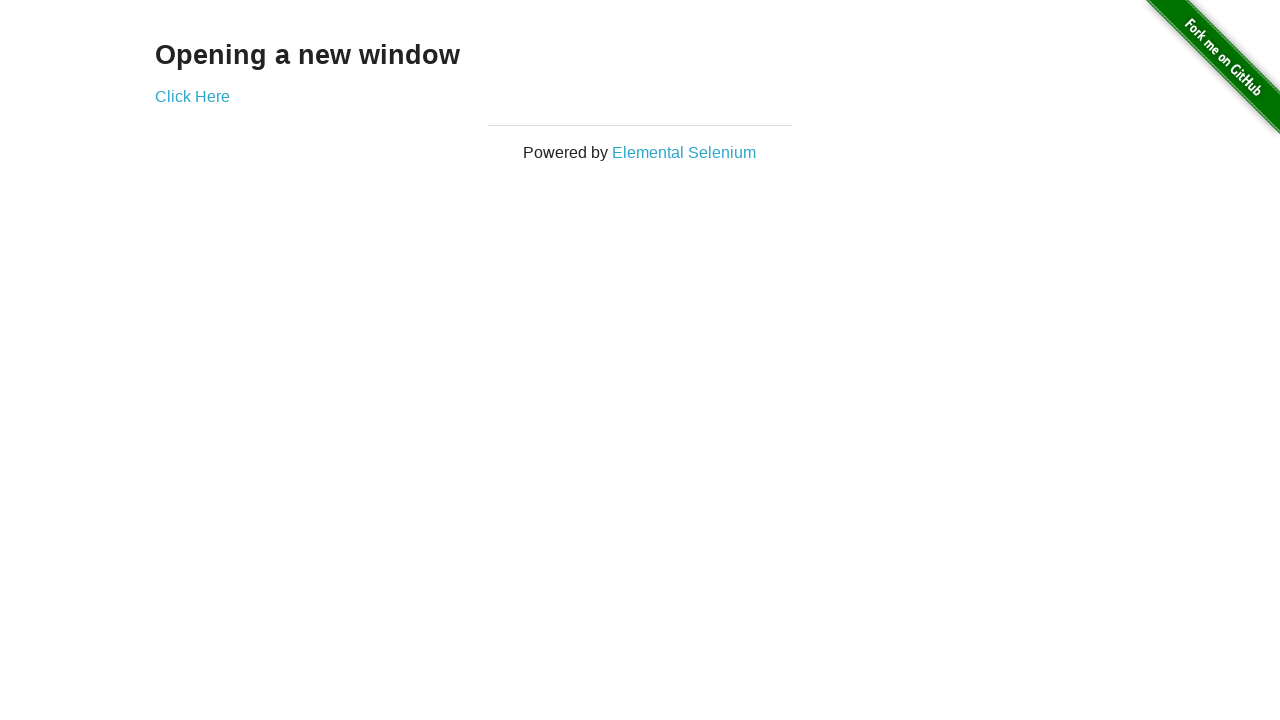

Clicked link to open new window at (192, 96) on .example a
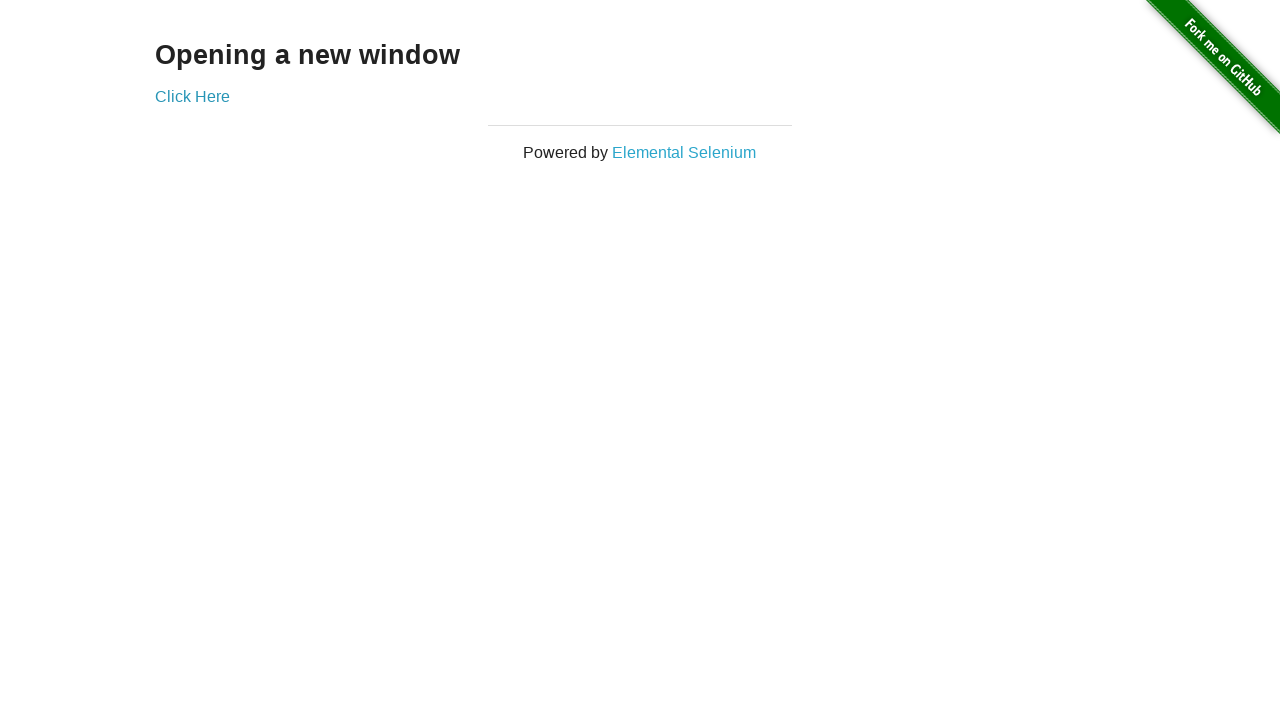

New page loaded and ready
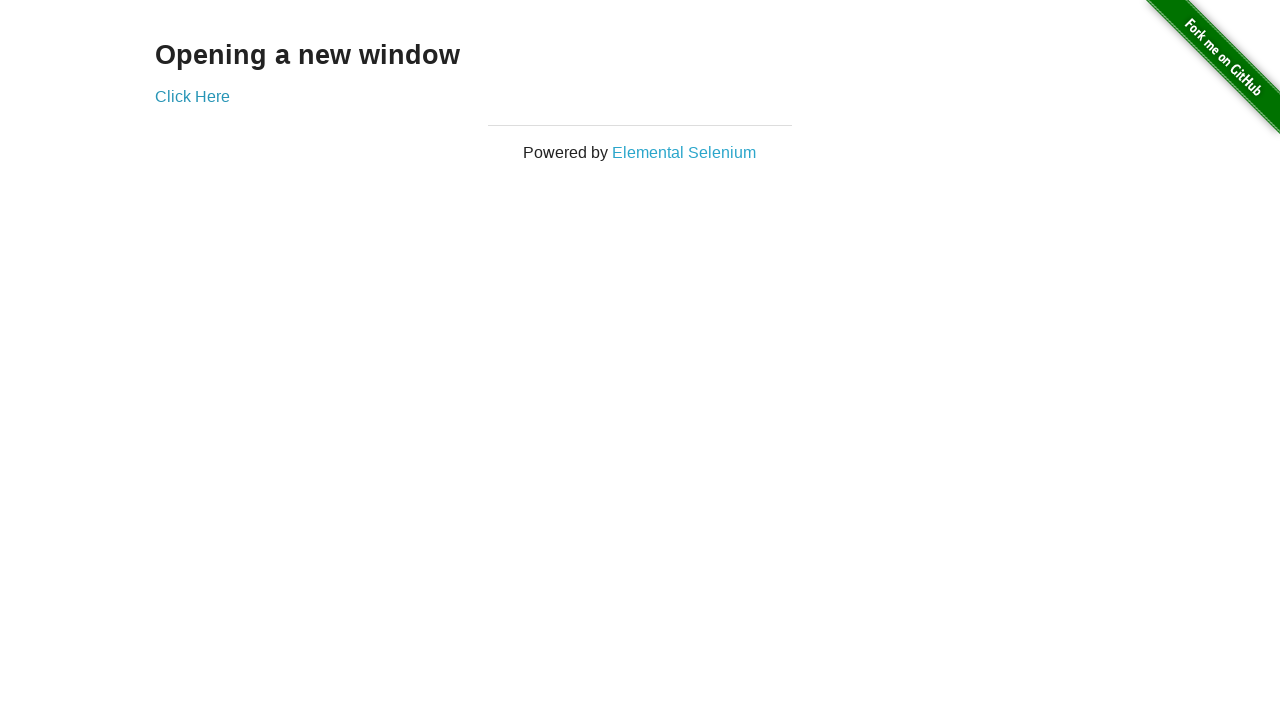

Verified original window title is 'The Internet' (not 'New Window')
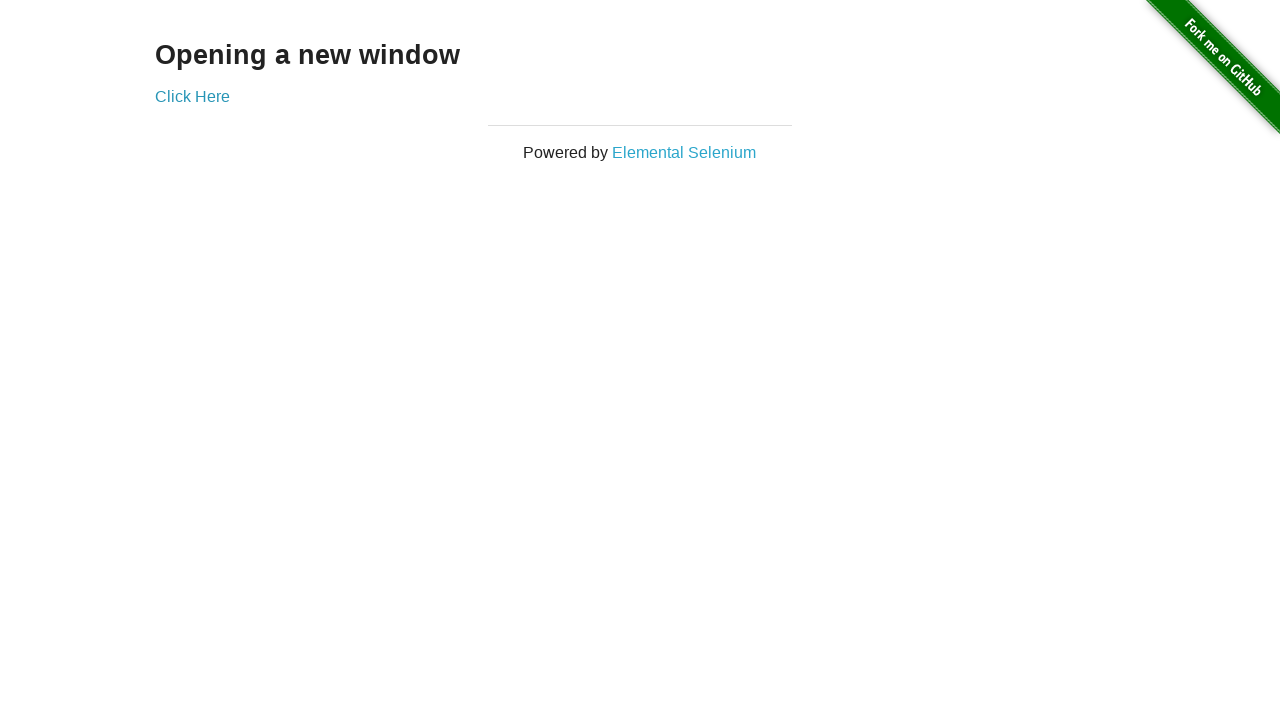

Verified new window title is 'New Window'
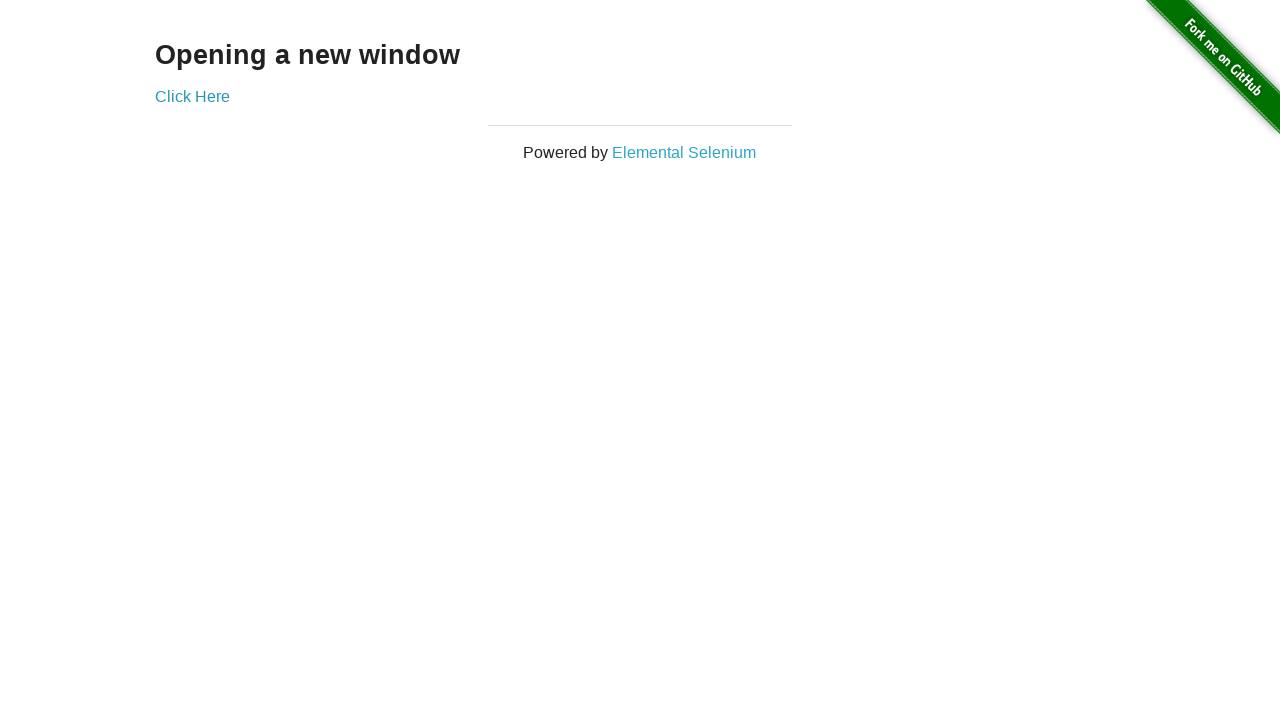

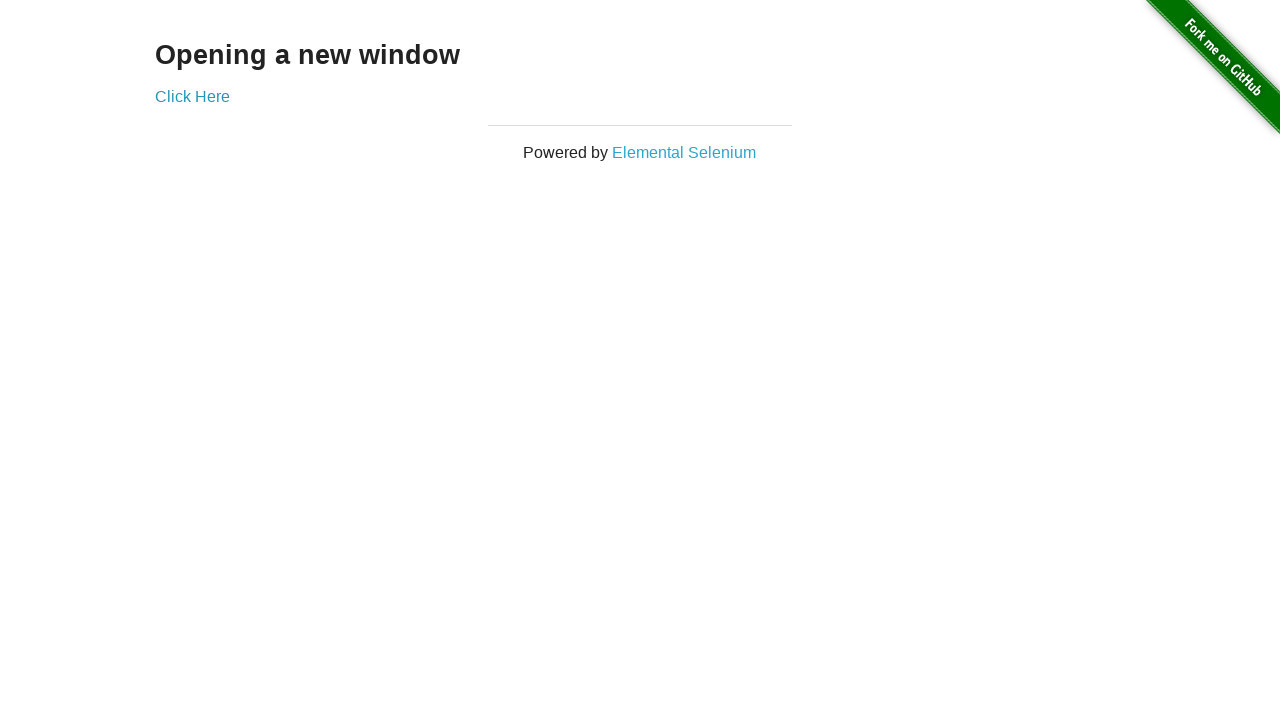